Tests the APSRTC bus booking site by entering a partial location name "Ban" in the source/from location field

Starting URL: https://www.apsrtconline.in/oprs-web/guest/home.do?h=1

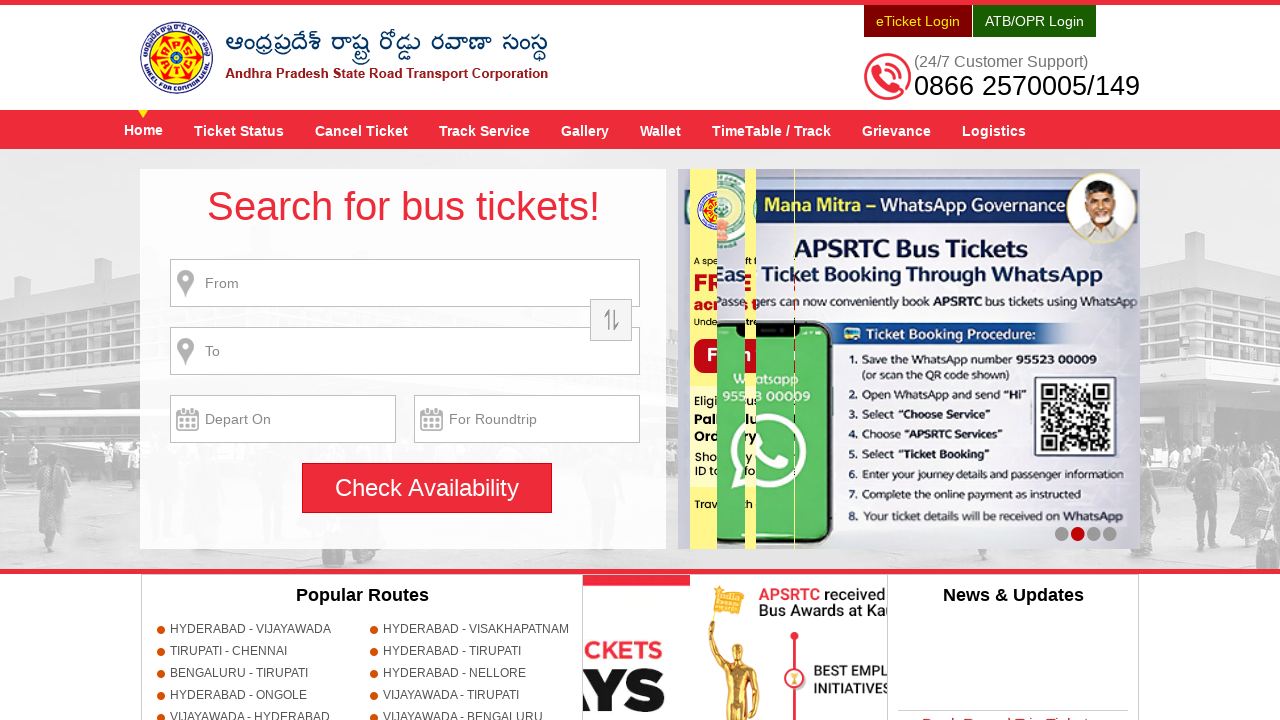

Filled 'from' location field with partial city name 'Ban' on #fromPlaceName
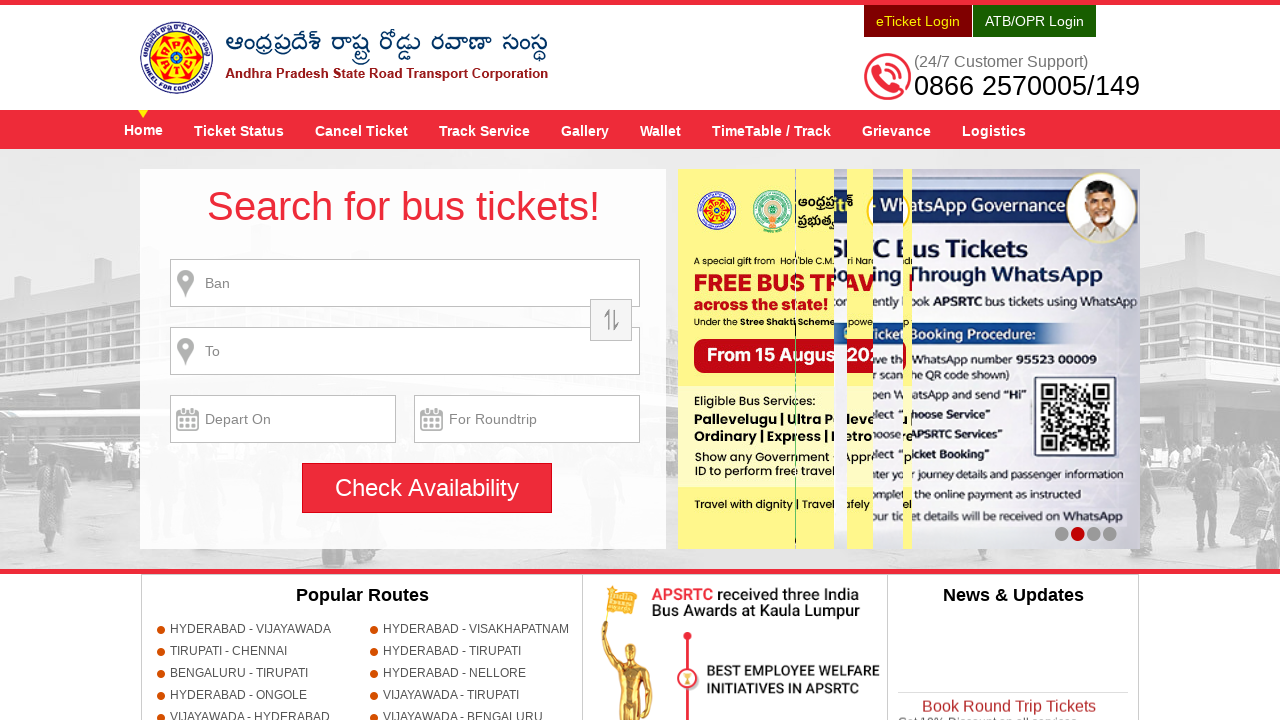

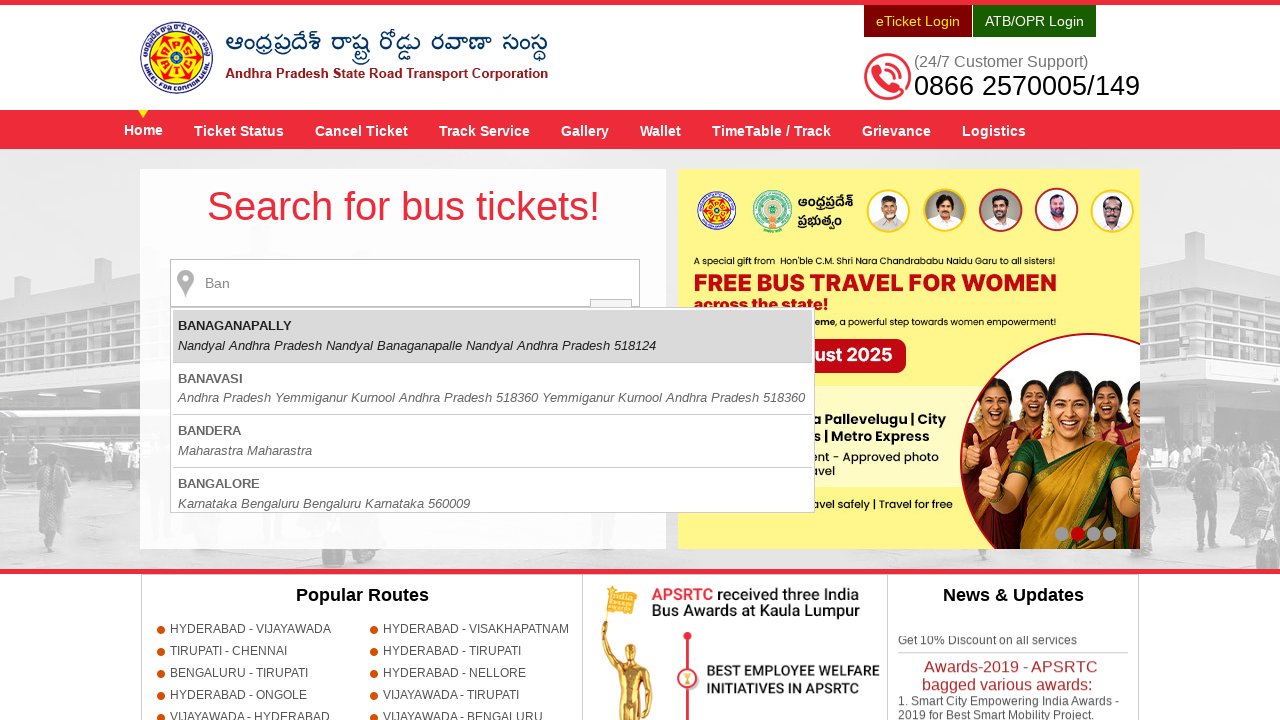